Tests an e-commerce flow by browsing products, clicking on Selenium product, adding it to cart, navigating to the cart page, and modifying the quantity field.

Starting URL: https://rahulshettyacademy.com/angularAppdemo/

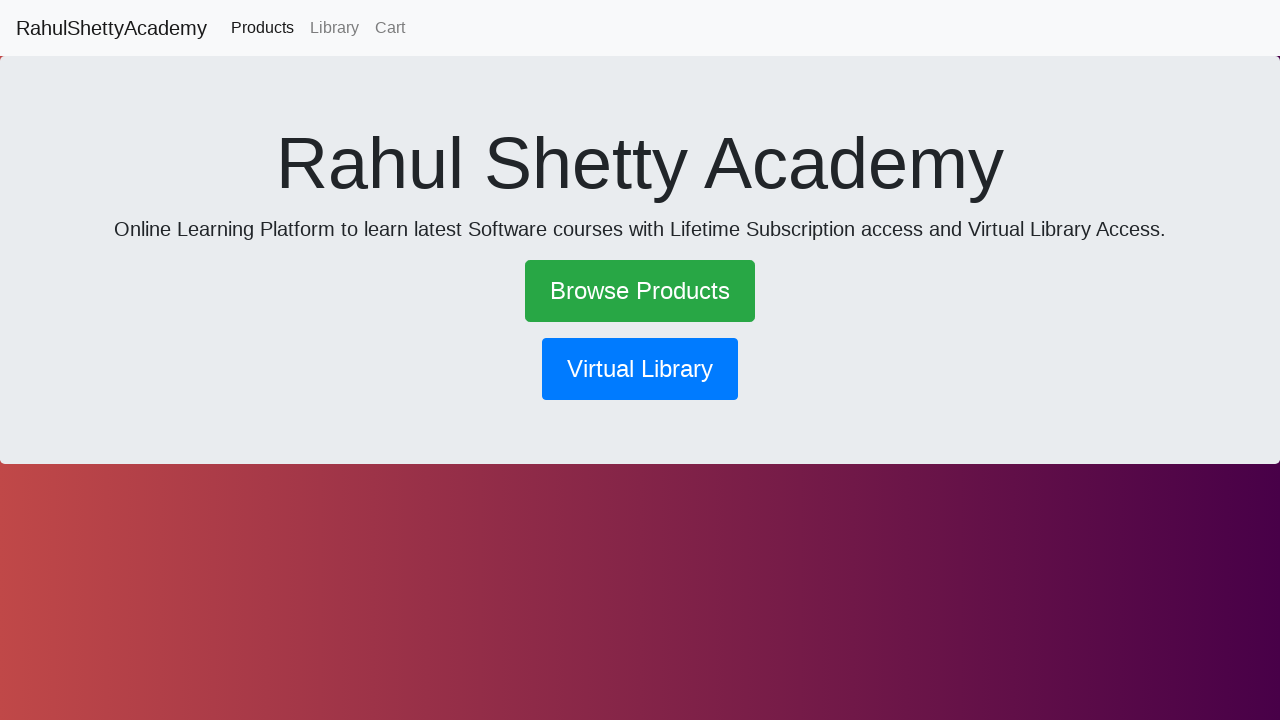

Clicked on 'Browse Products' link at (640, 291) on text=Browse Products
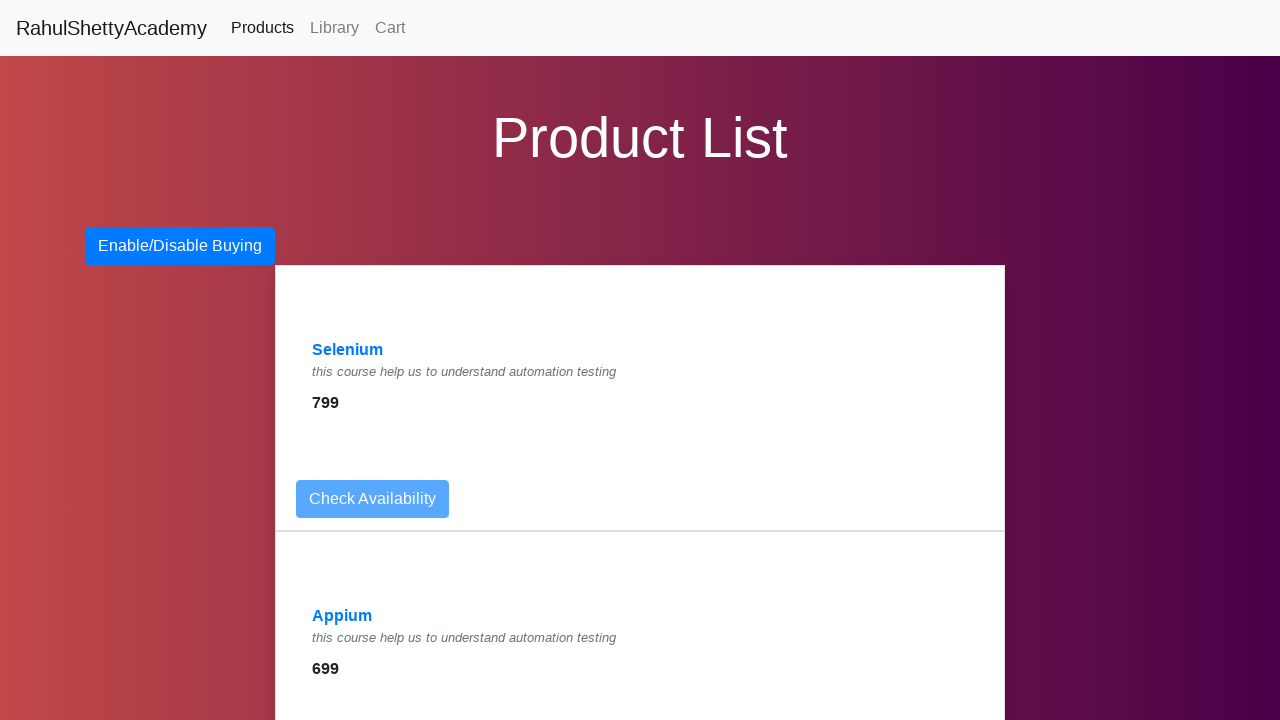

Clicked on 'Selenium' product at (348, 350) on text=Selenium
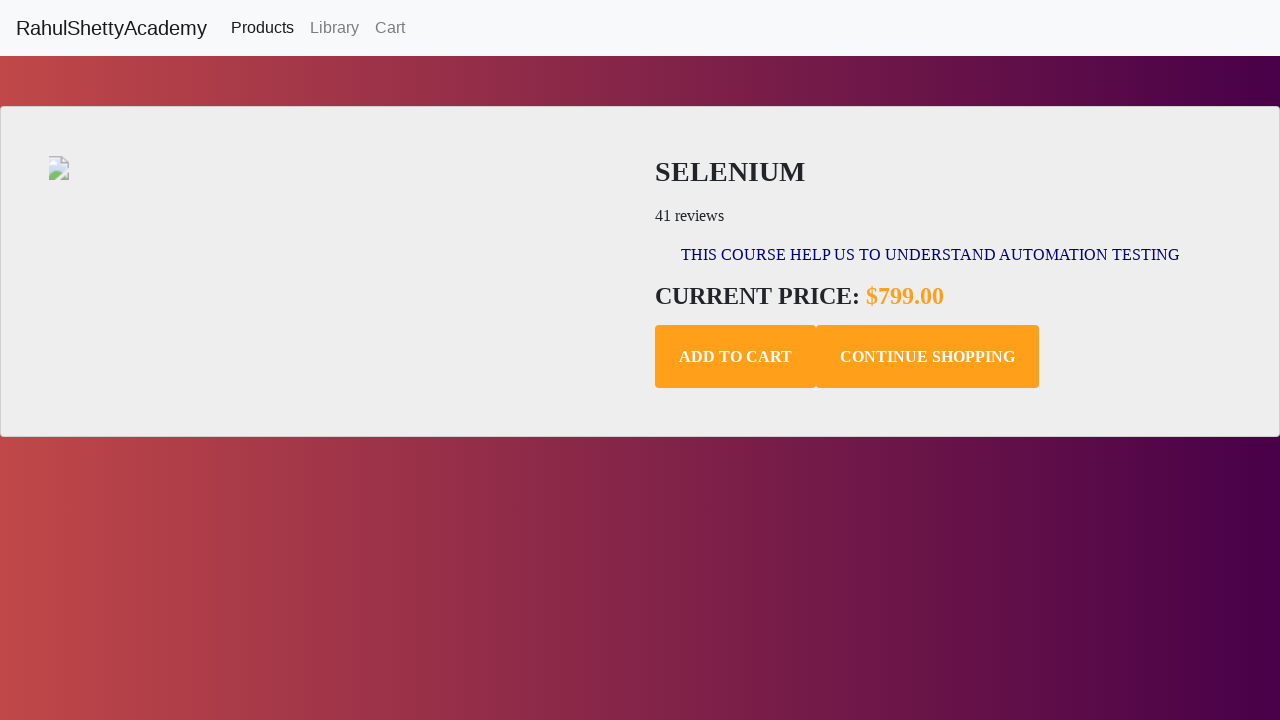

Clicked 'Add to Cart' button at (736, 357) on .add-to-cart
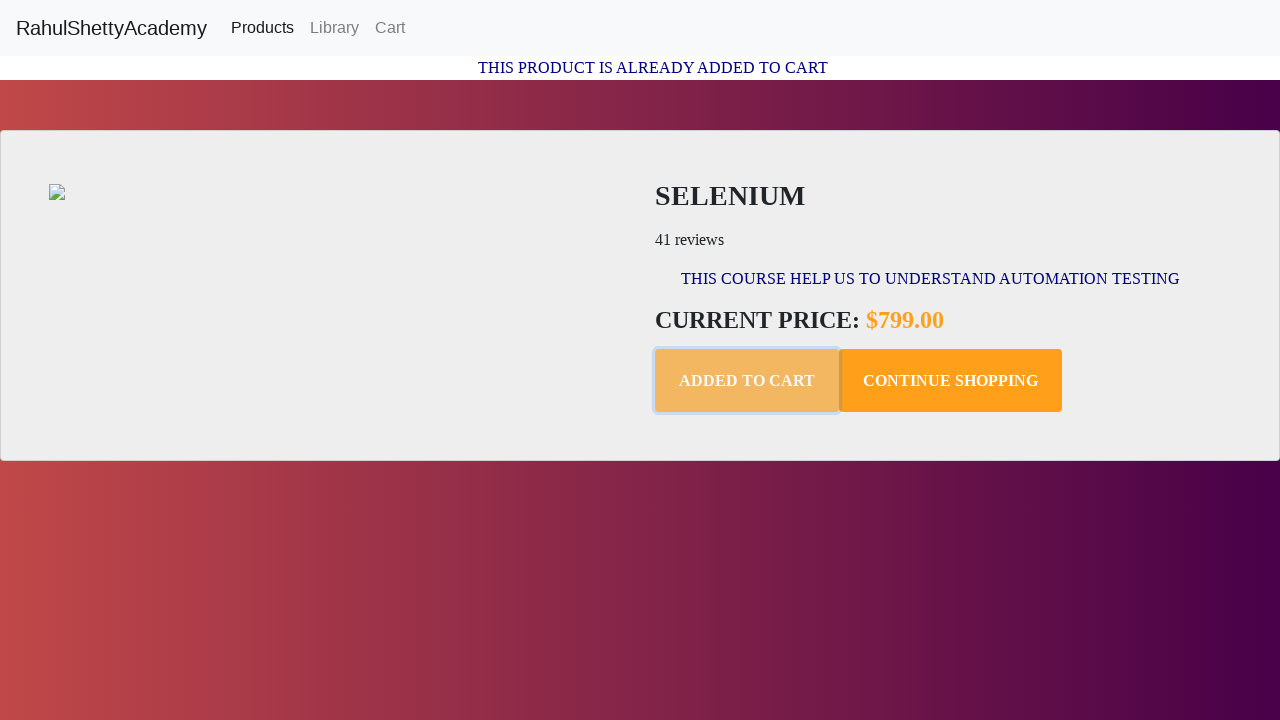

Navigated to Cart page at (390, 28) on text=Cart
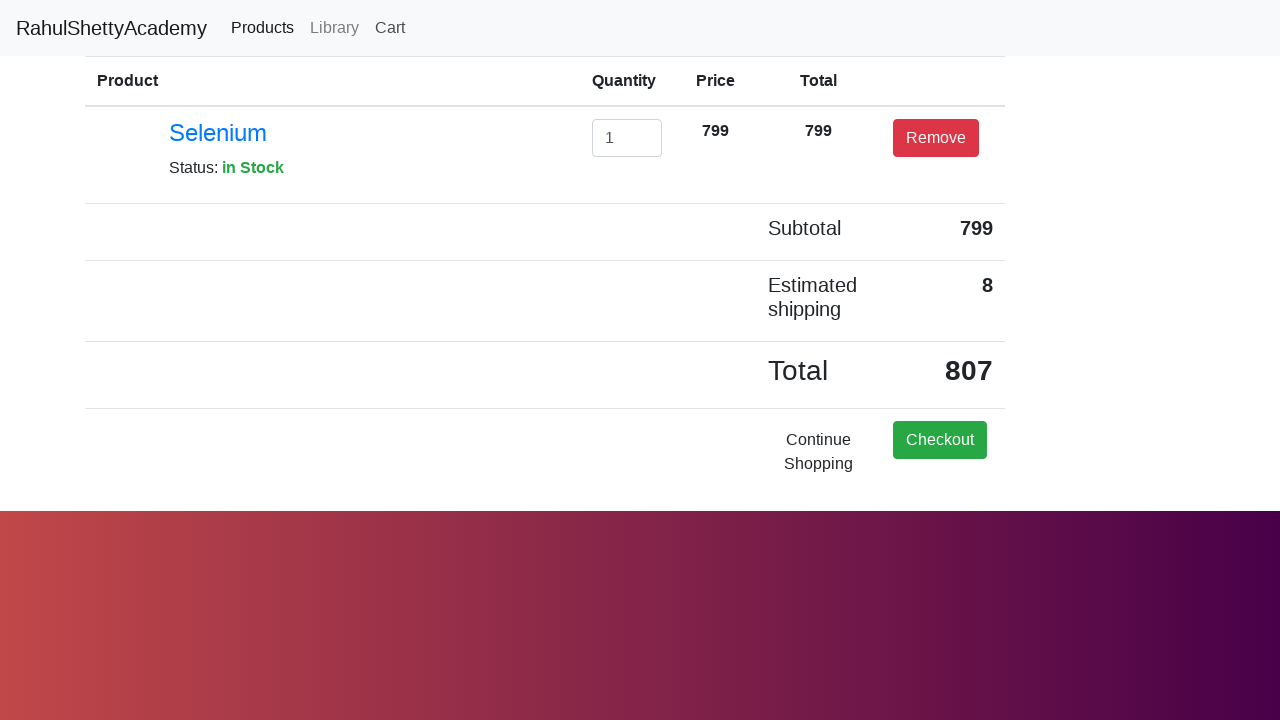

Cleared the quantity input field on #exampleInputEmail1
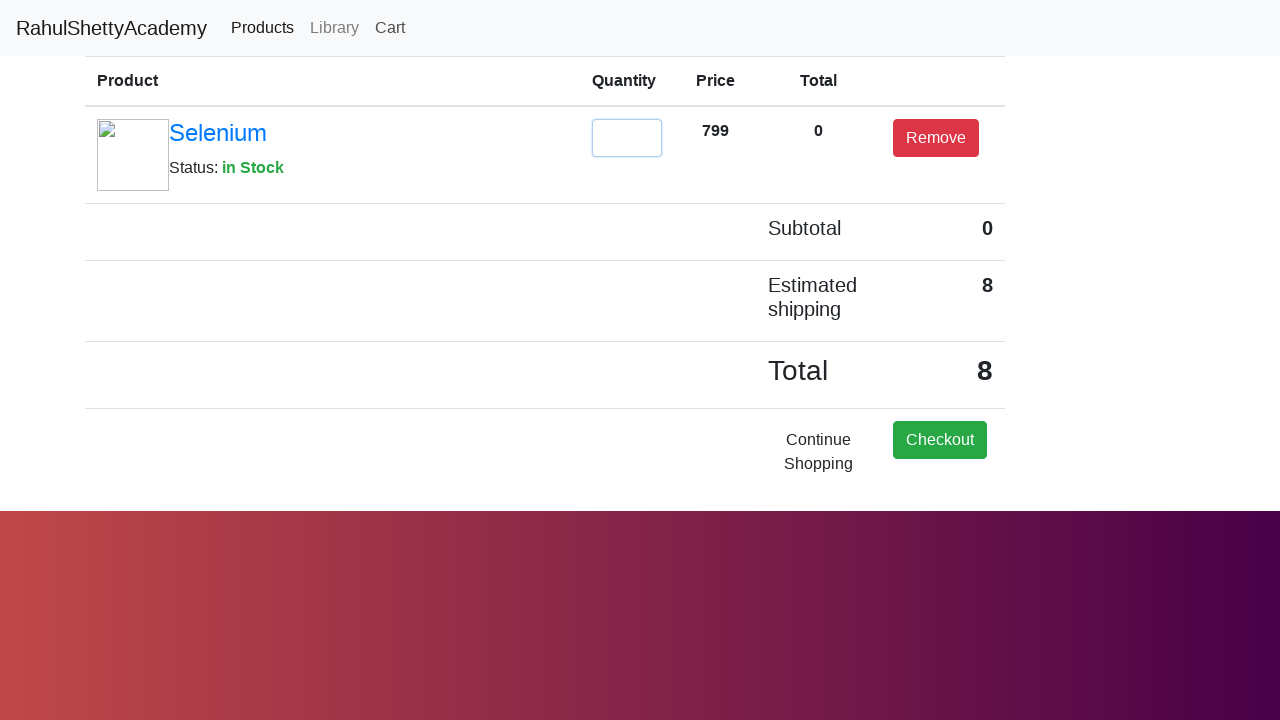

Entered quantity value '2' on #exampleInputEmail1
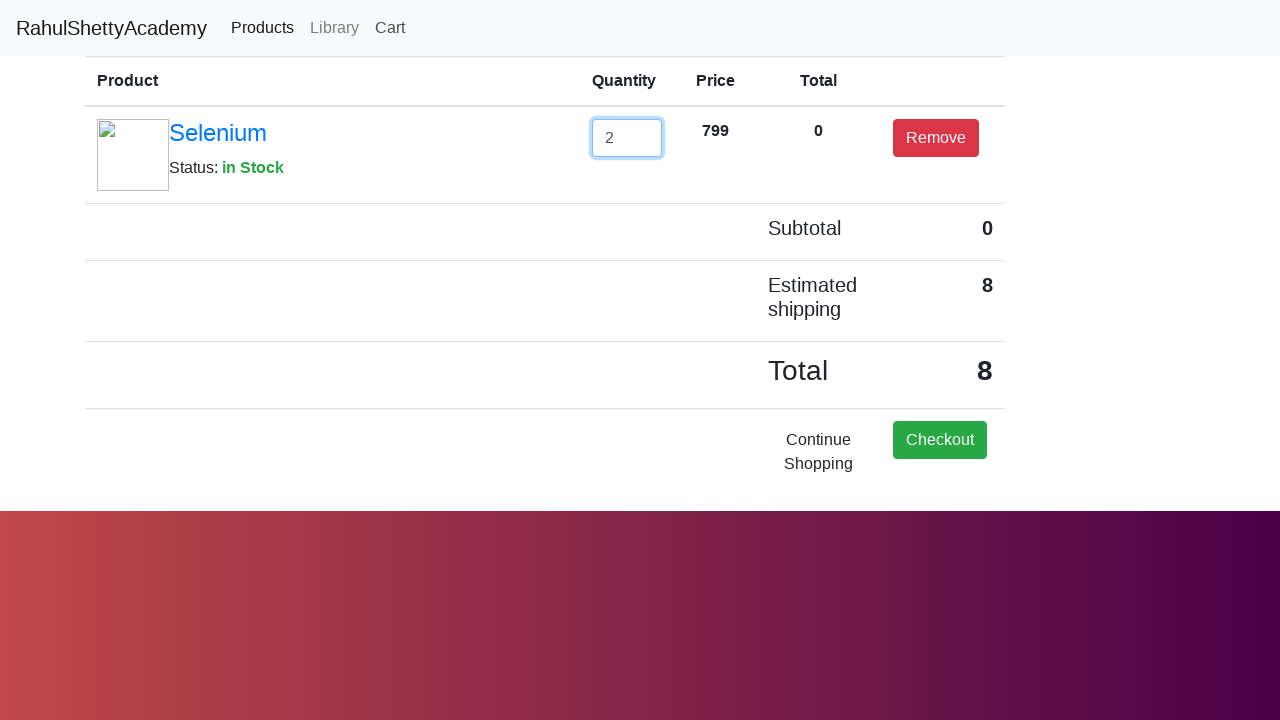

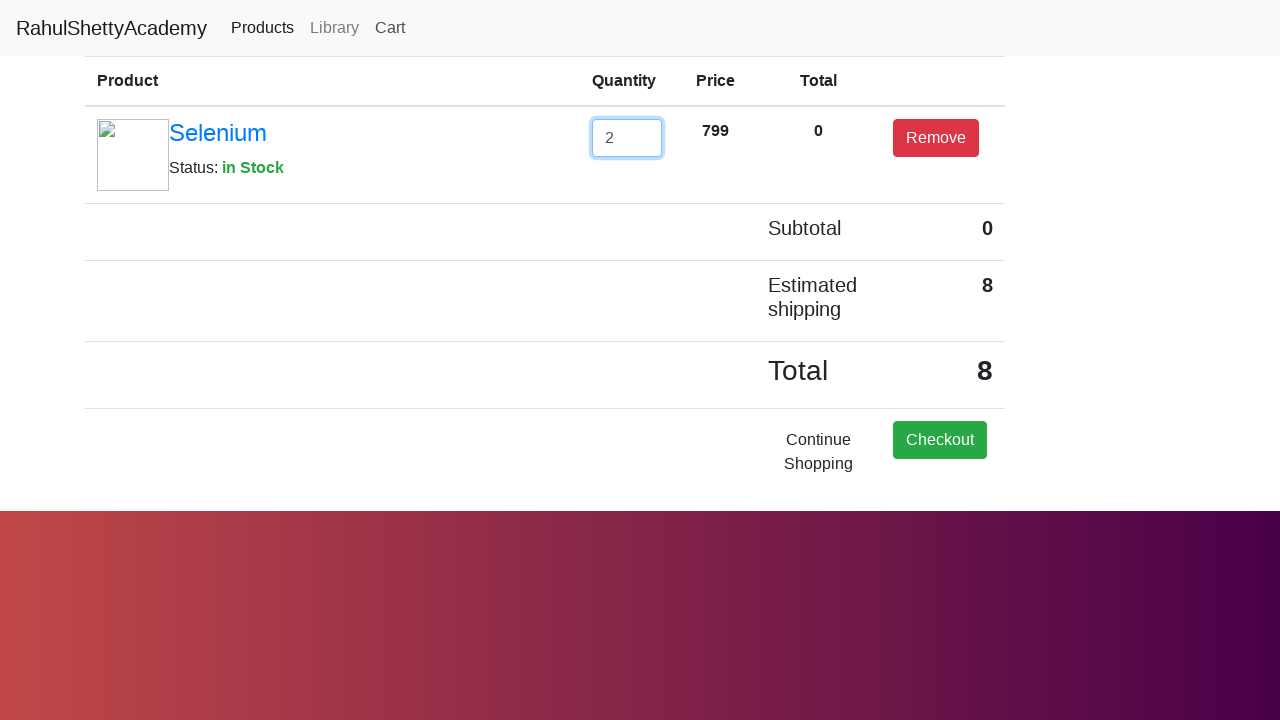